Tests radio button selection behavior

Starting URL: https://bonigarcia.dev/selenium-webdriver-java/web-form.html

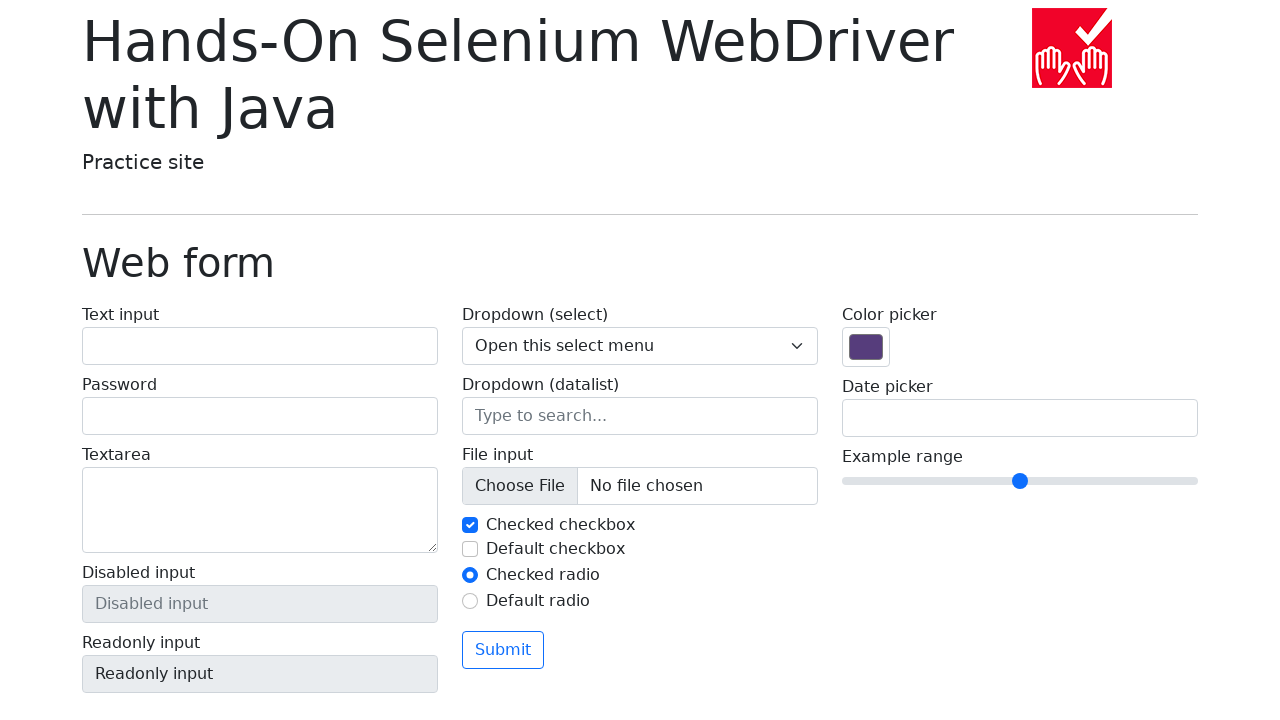

Verified that first radio button is checked by default
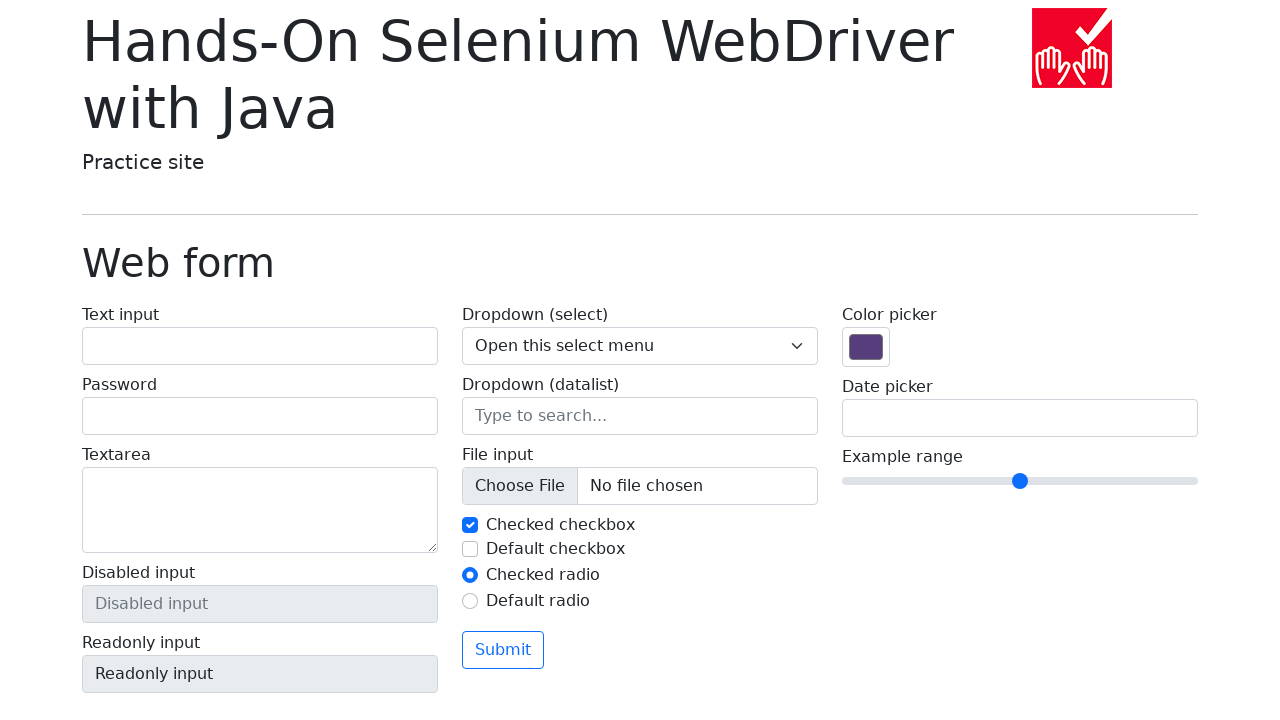

Clicked the second radio button at (470, 601) on #my-radio-2
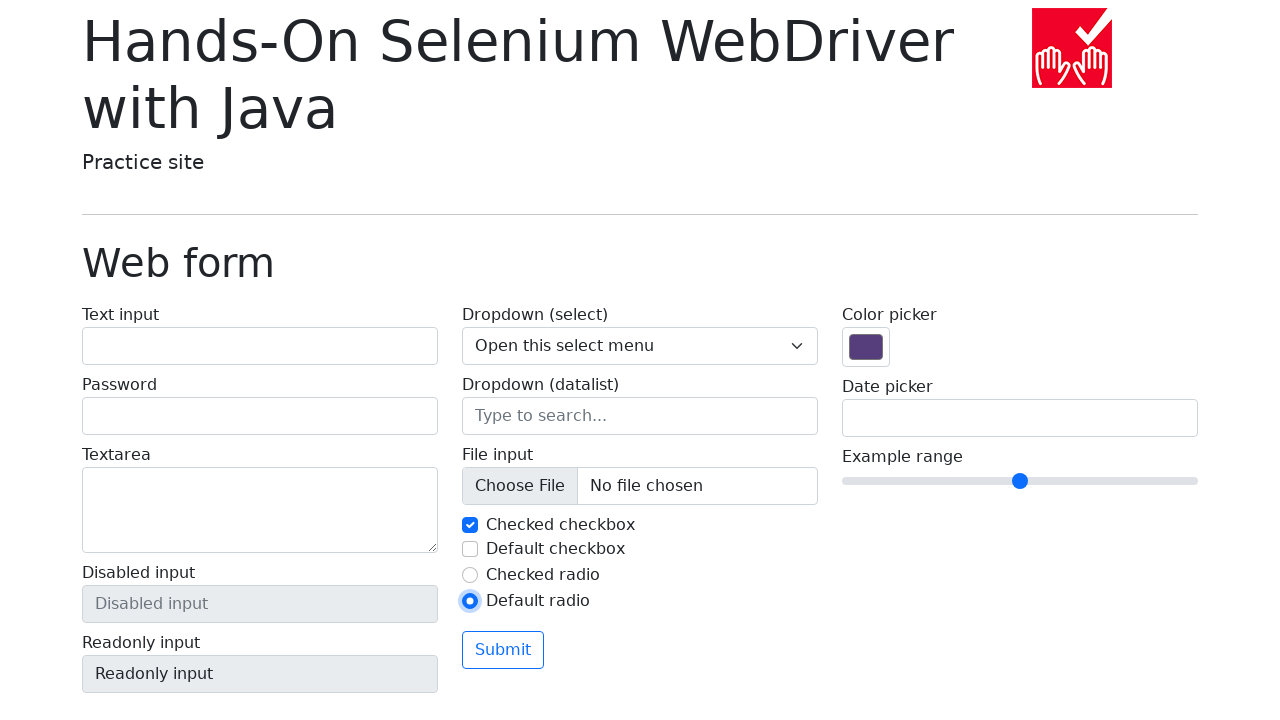

Verified that second radio button is now selected
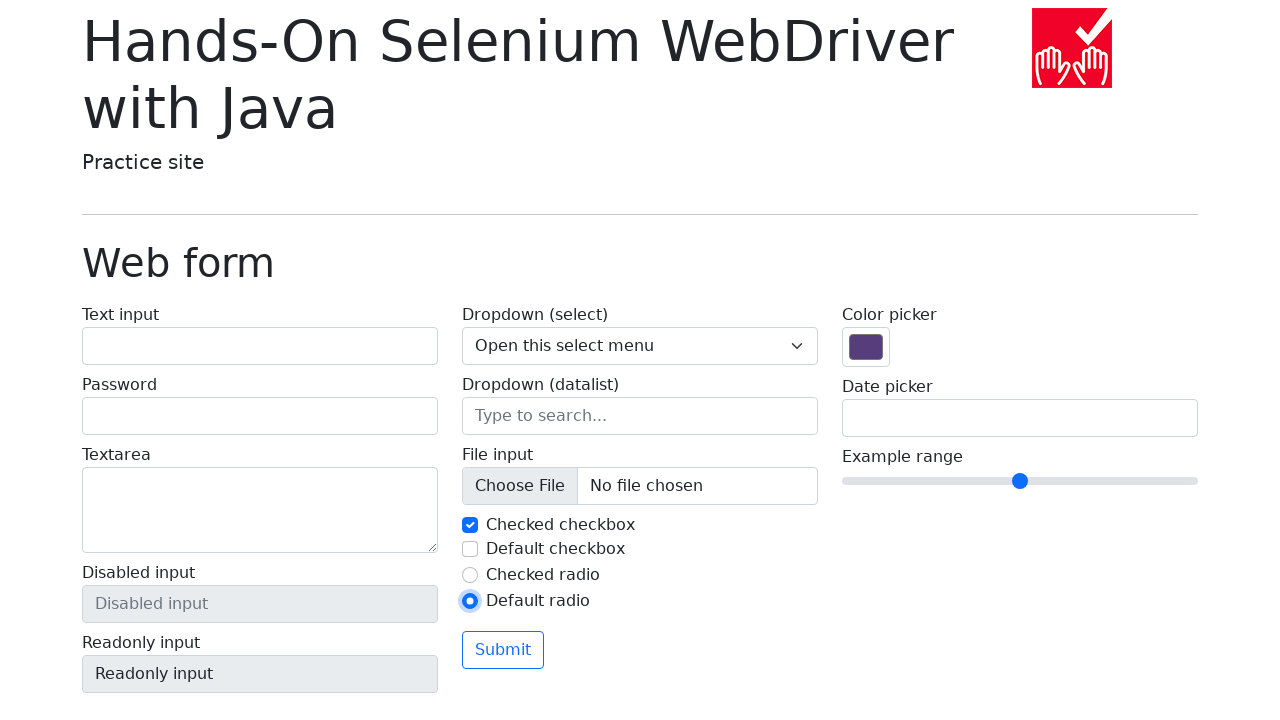

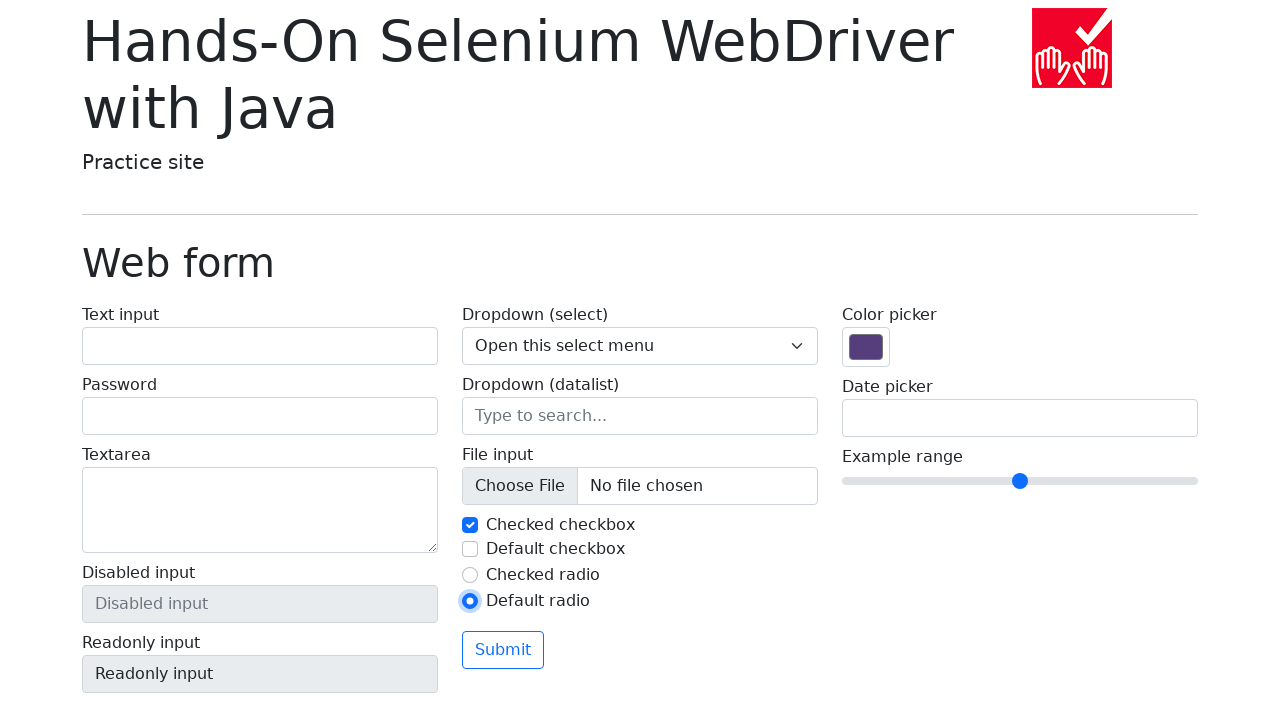